Tests JavaScript alert and confirm dialog handling by entering a name, triggering alerts, and accepting them

Starting URL: https://rahulshettyacademy.com/AutomationPractice/

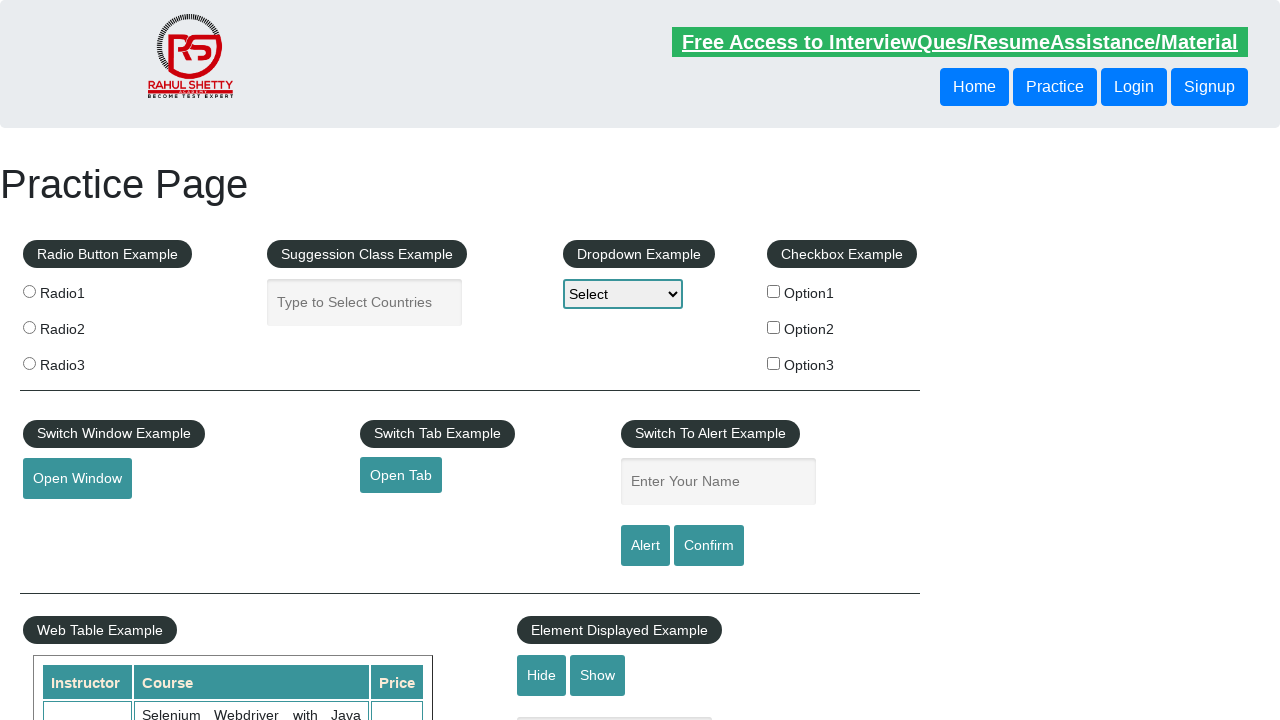

Filled name field with 'Virendra' on #name
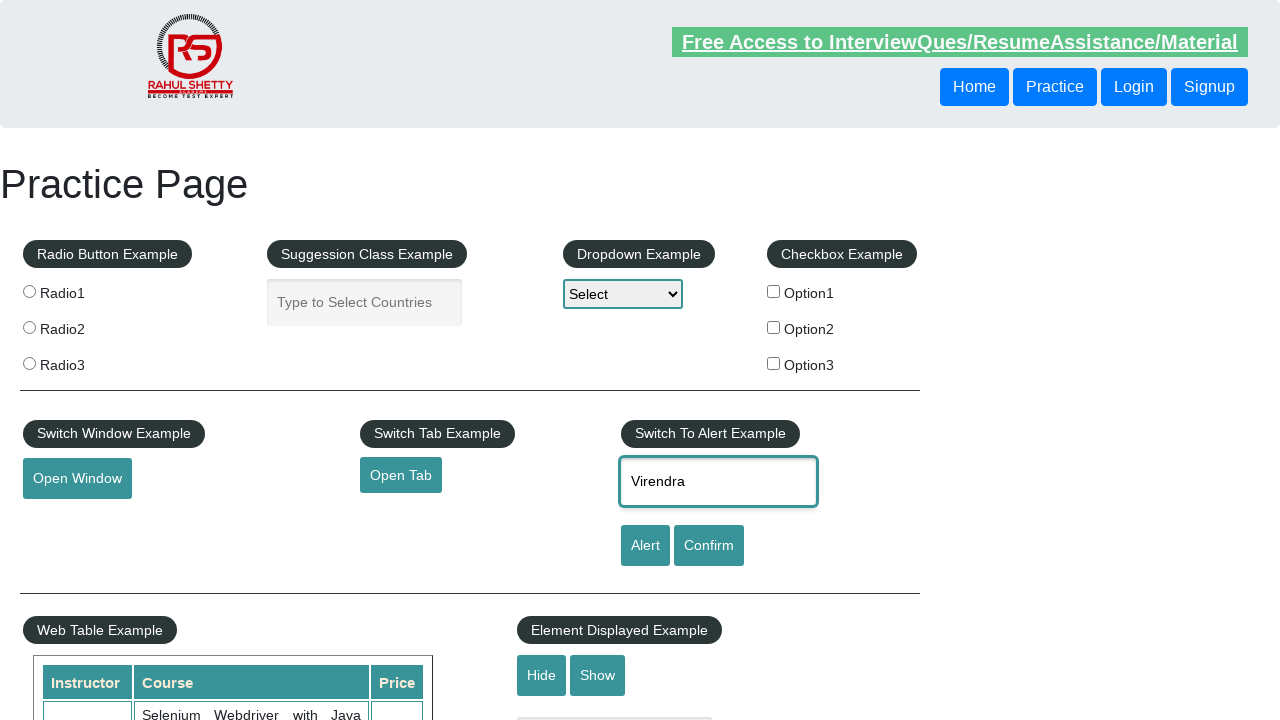

Clicked alert button to trigger JavaScript alert dialog at (645, 546) on #alertbtn
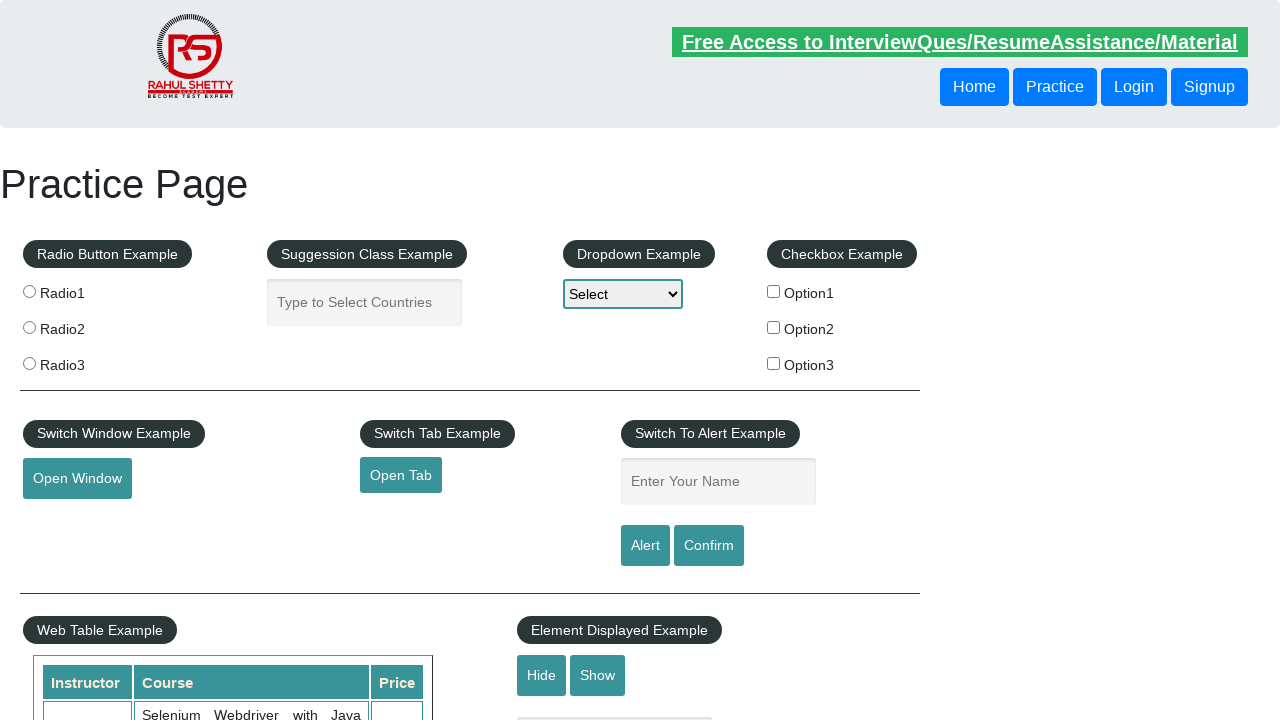

Set up dialog handler to accept all dialogs
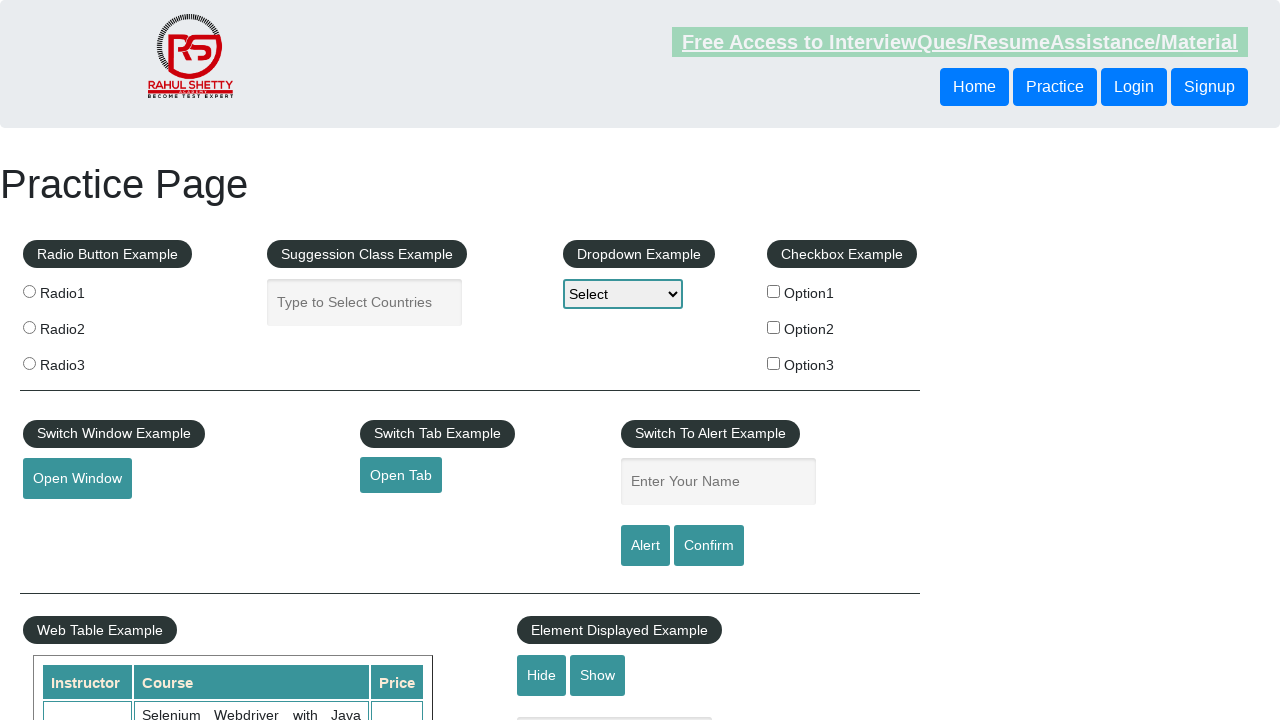

Waited for alert dialog to be handled and dismissed
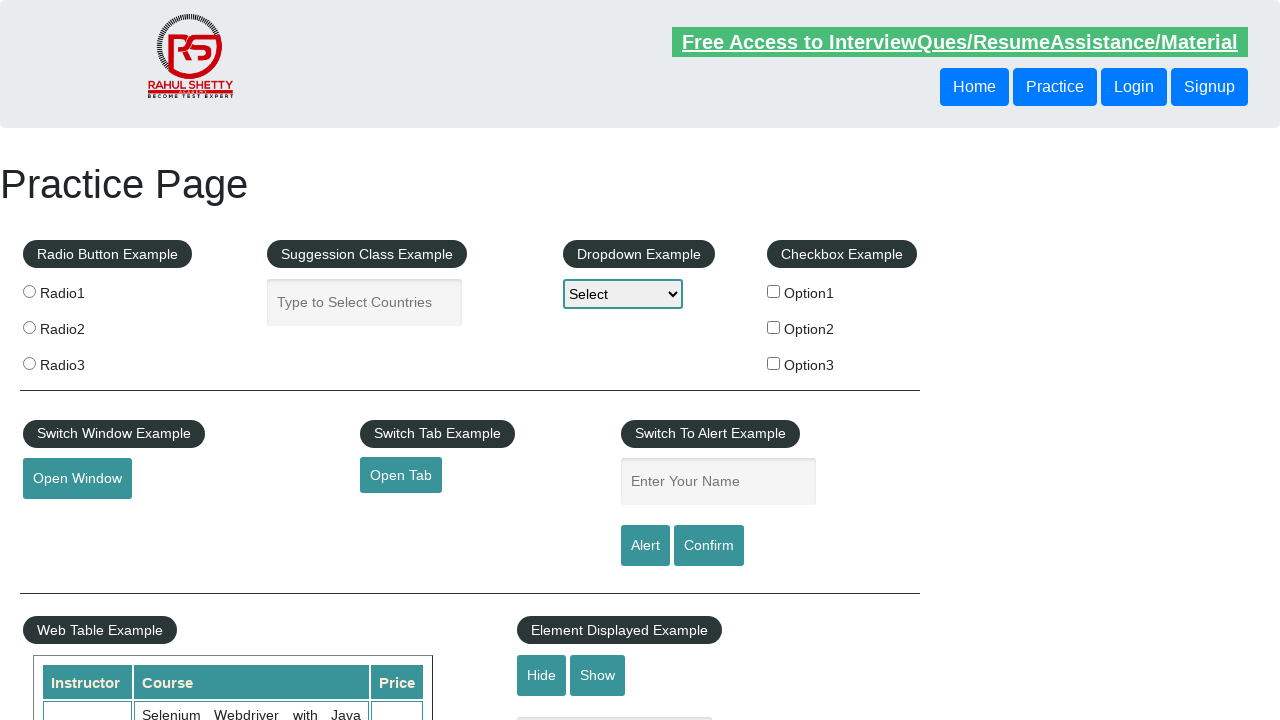

Clicked confirm button to trigger confirm dialog at (709, 546) on #confirmbtn
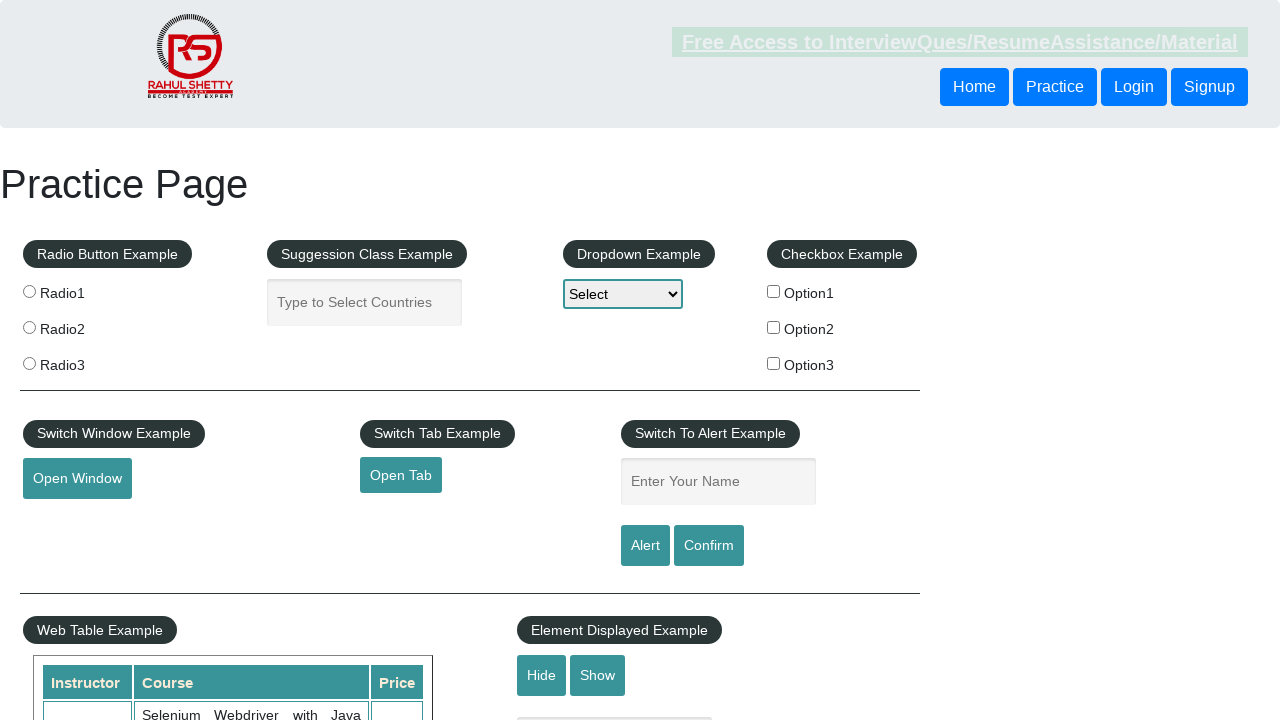

Waited for confirm dialog to be handled and accepted
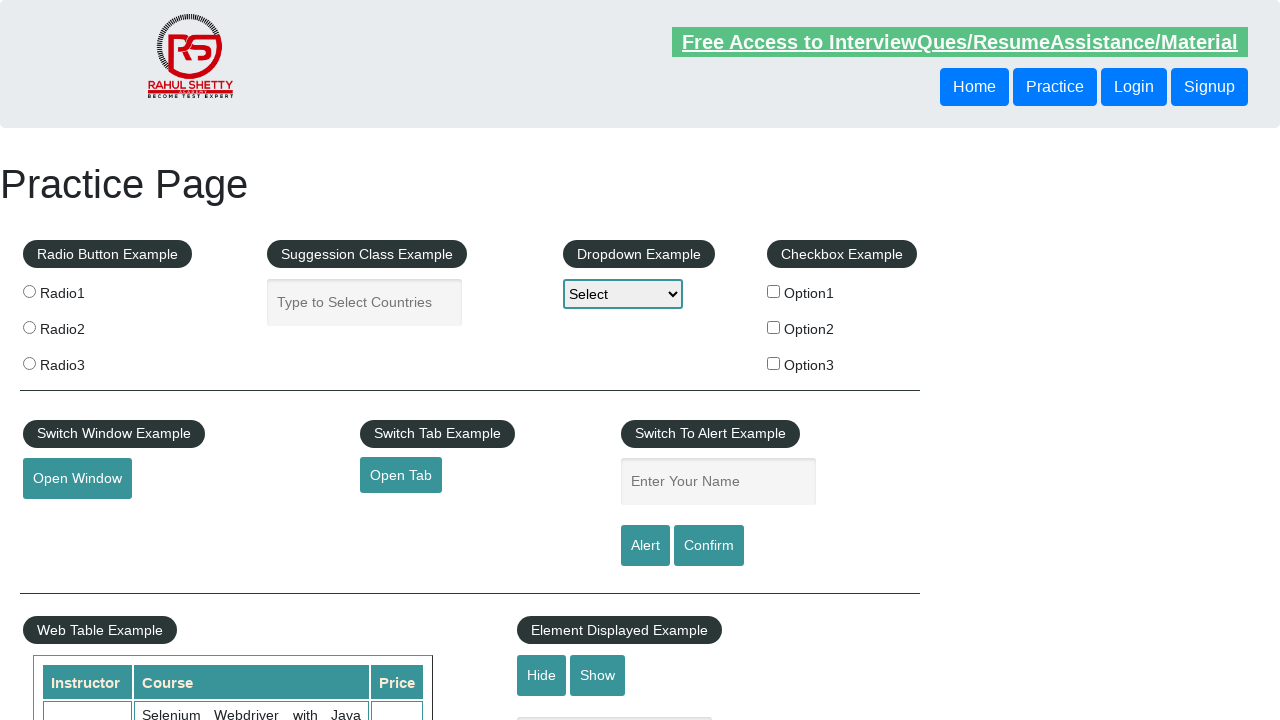

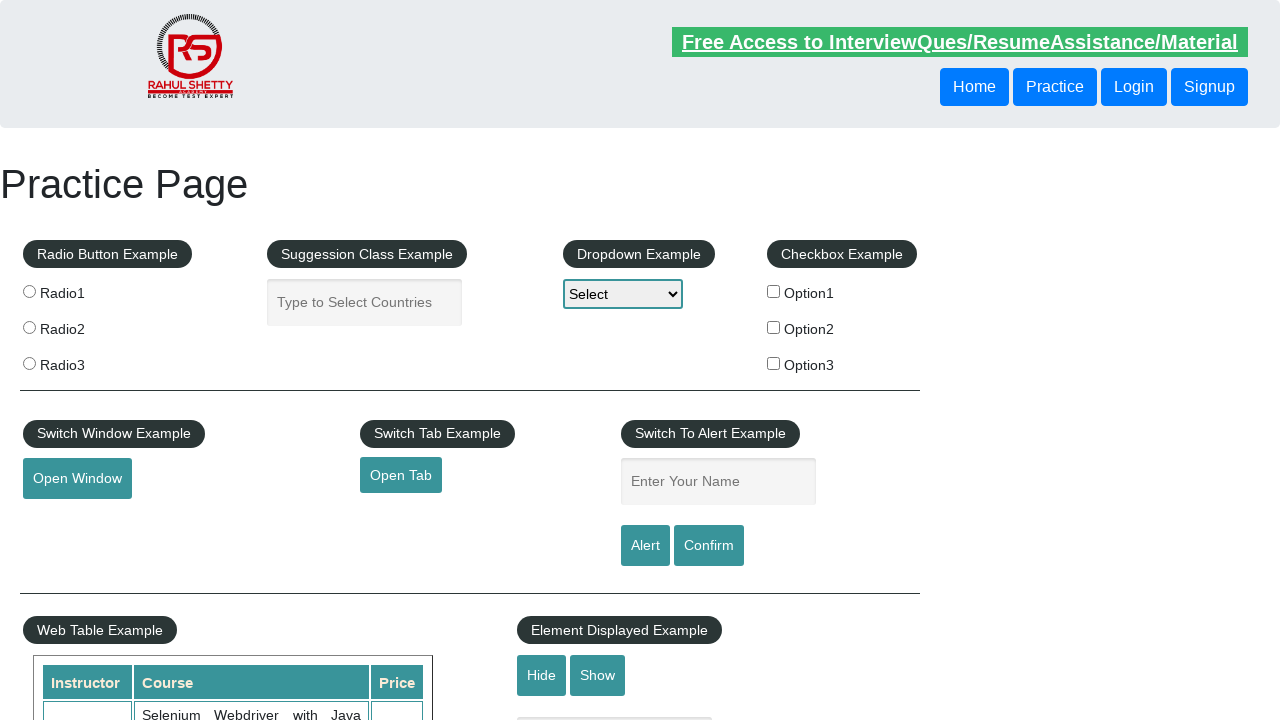